Tests that the application works correctly on mobile viewport (375x667)

Starting URL: https://nofx-control-plane.vercel.app

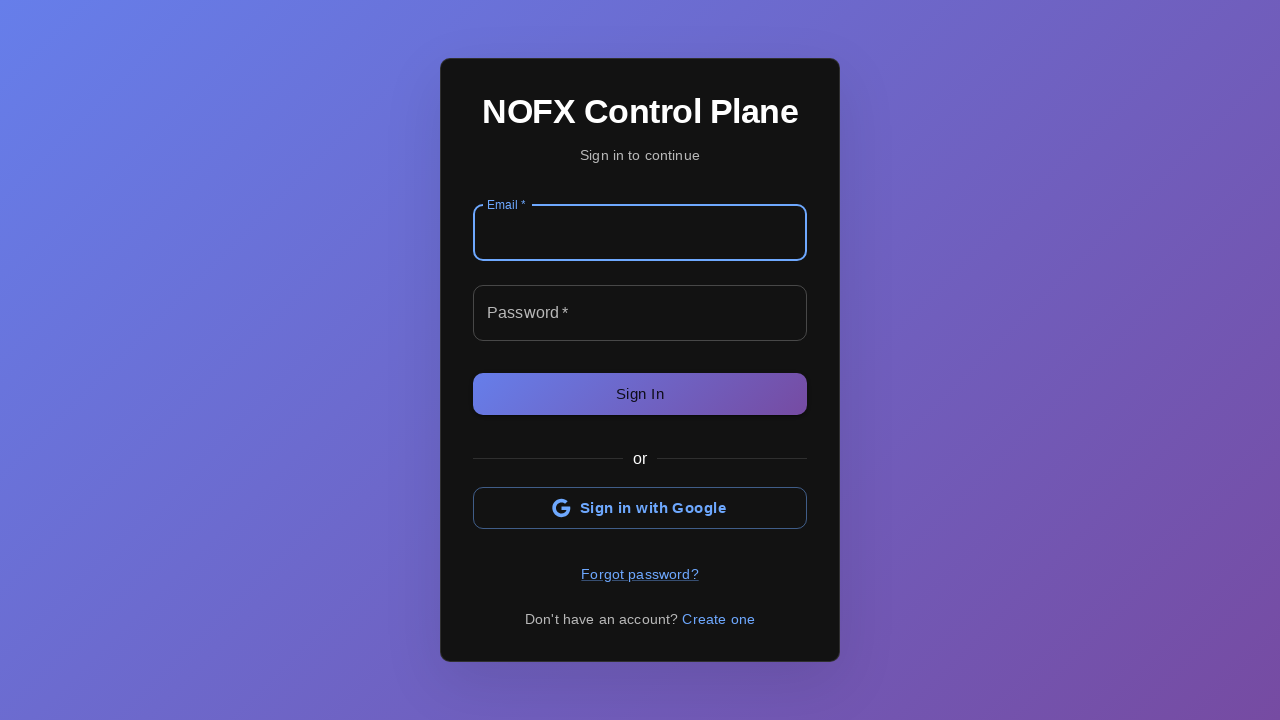

Set mobile viewport to 375x667
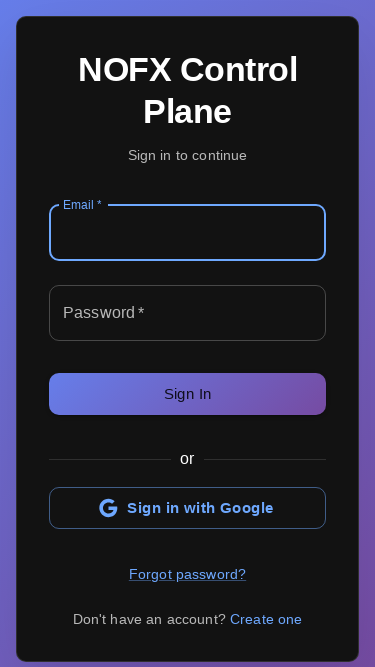

Reloaded page to apply mobile viewport
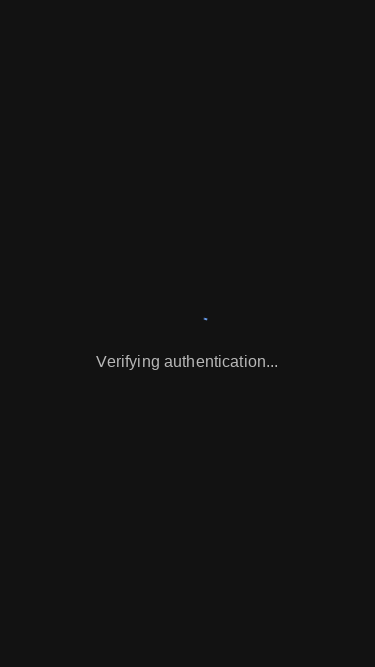

Page reached networkidle state
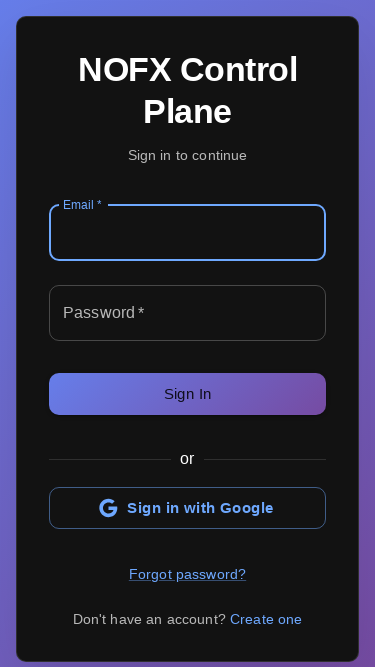

Root element is visible on mobile viewport
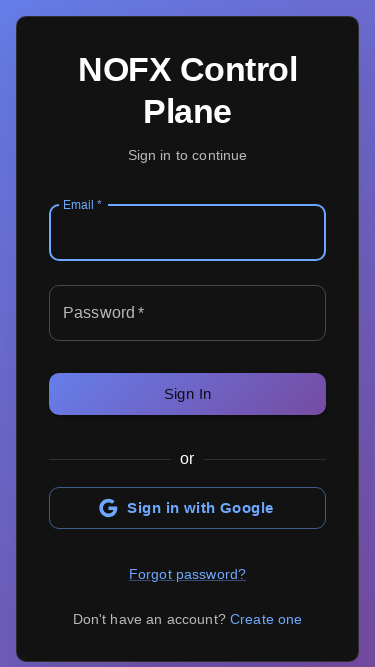

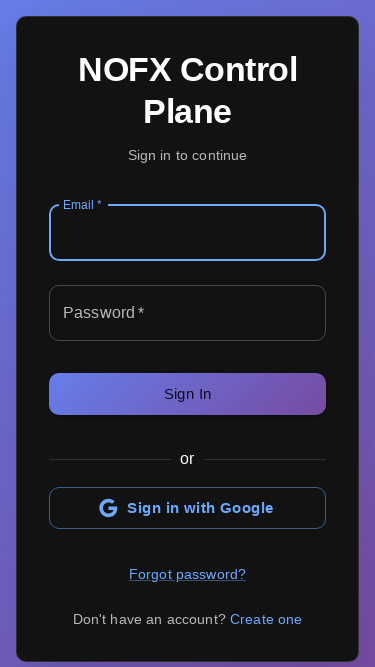